Verifies the categories panel on DemoBlaze shows CATEGORIES, Phones, Laptops, and Monitors options

Starting URL: https://www.demoblaze.com/

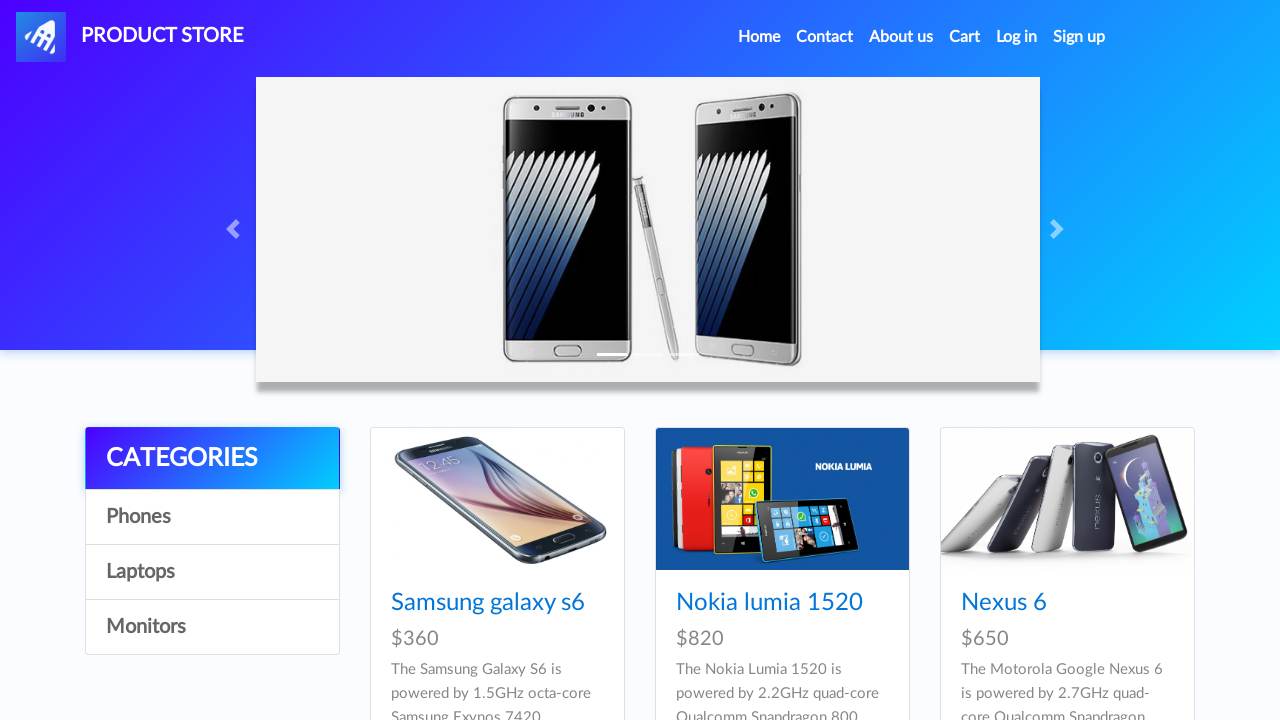

CATEGORIES option loaded in categories panel
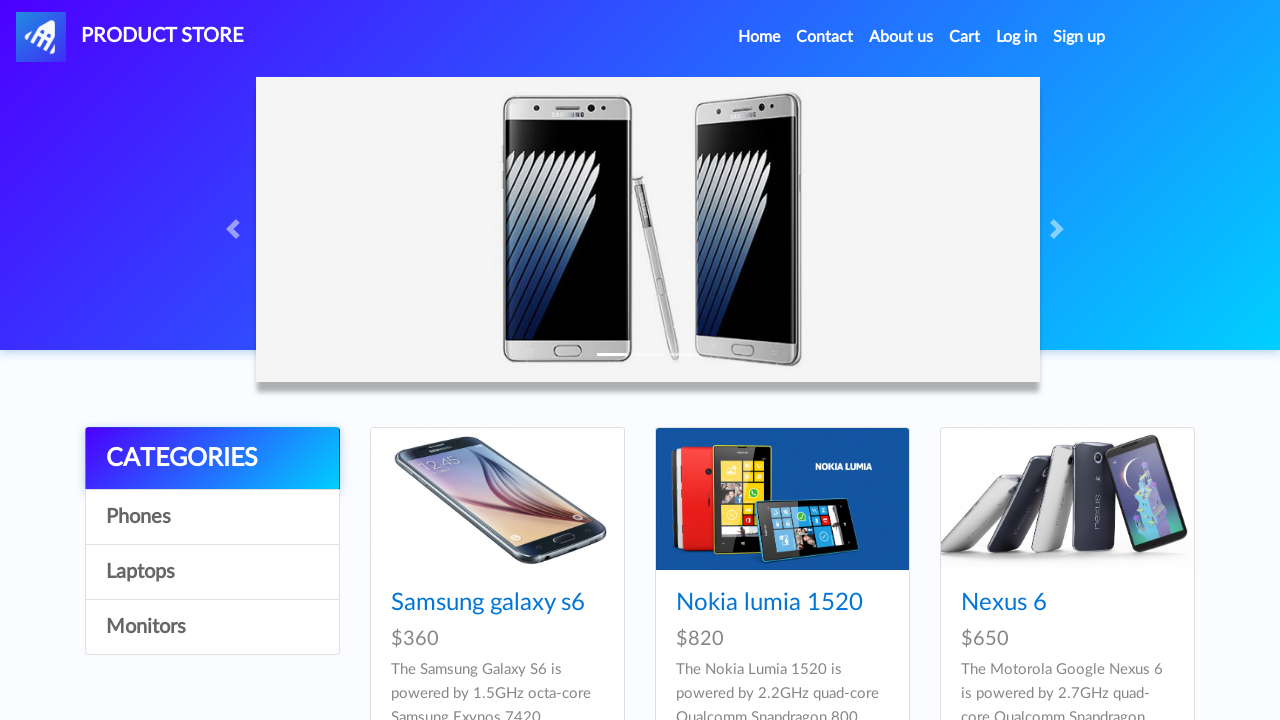

Phones option loaded in categories panel
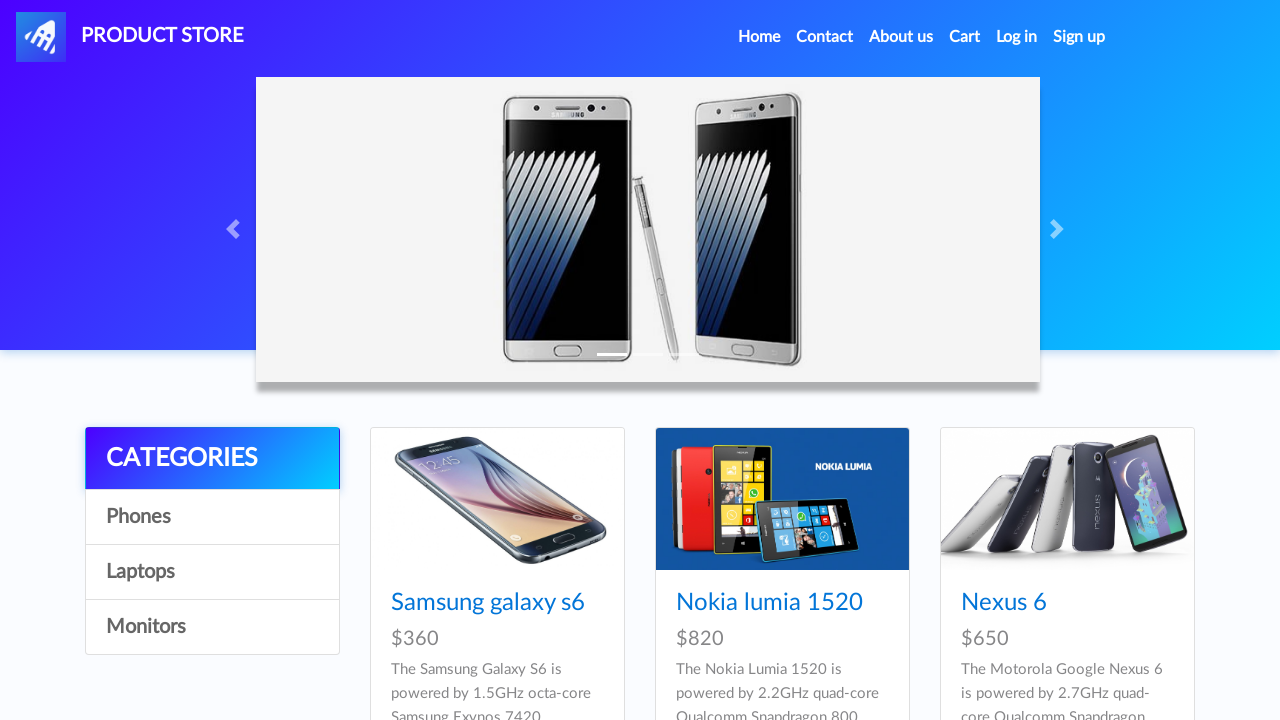

Laptops option loaded in categories panel
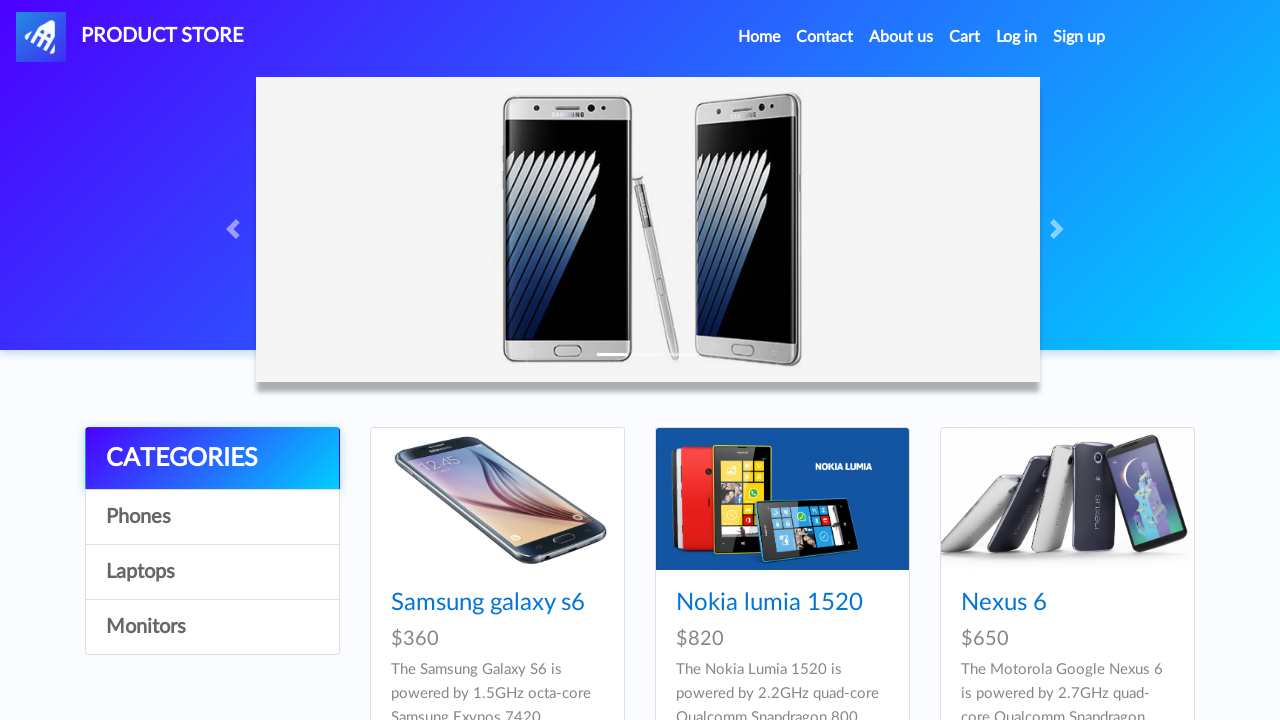

Monitors option loaded in categories panel
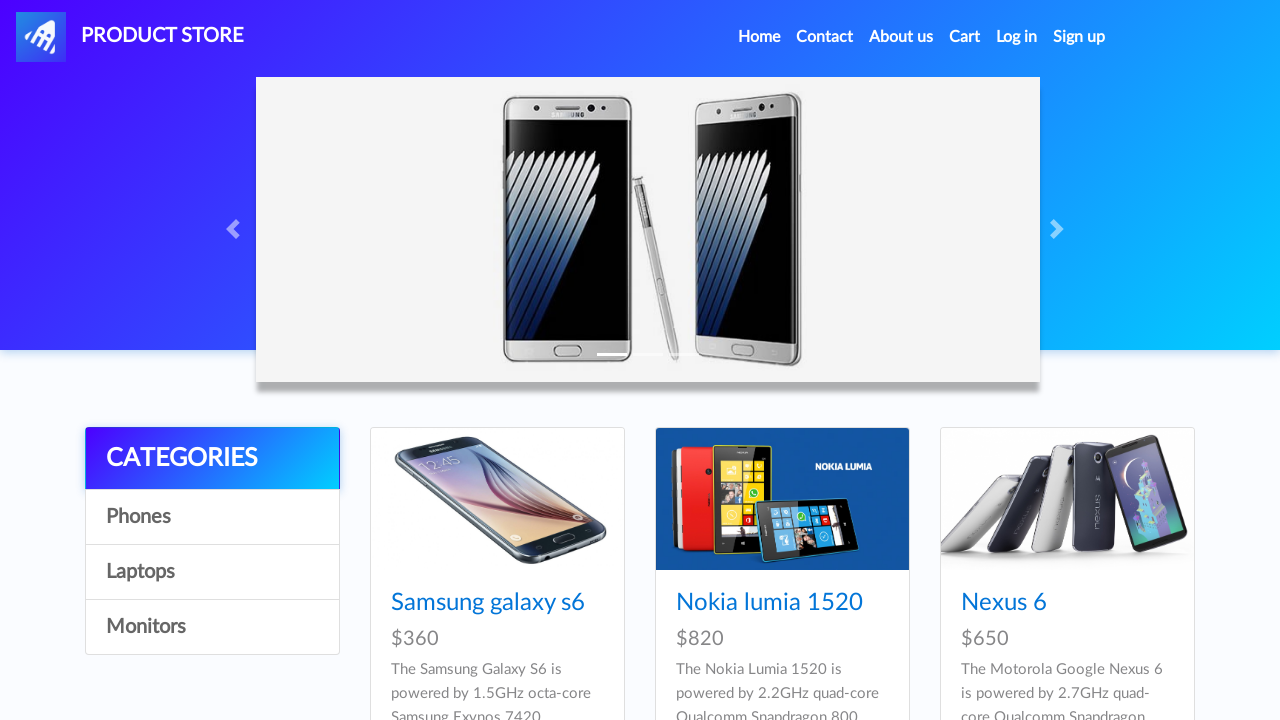

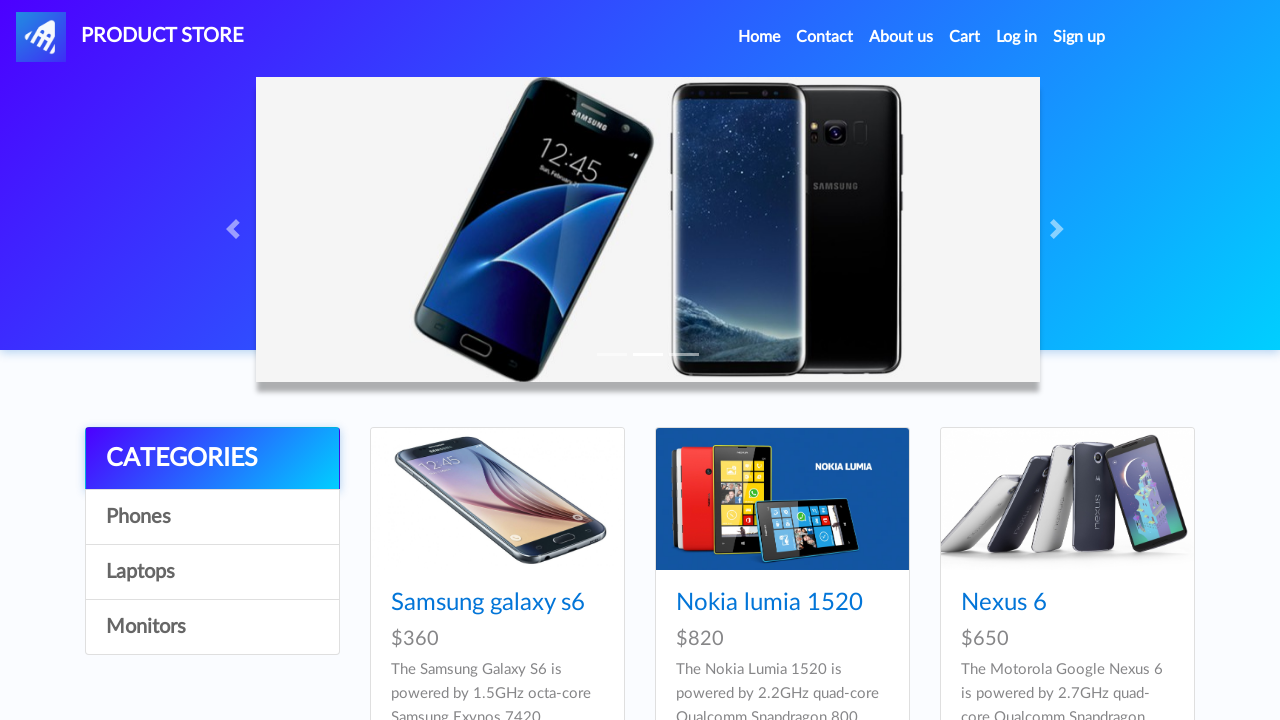